Tests horizontal scrolling functionality by scrolling right and then scrolling left on a dashboard page using JavaScript execution.

Starting URL: https://dashboards.handmadeinteractive.com/jasonlove/

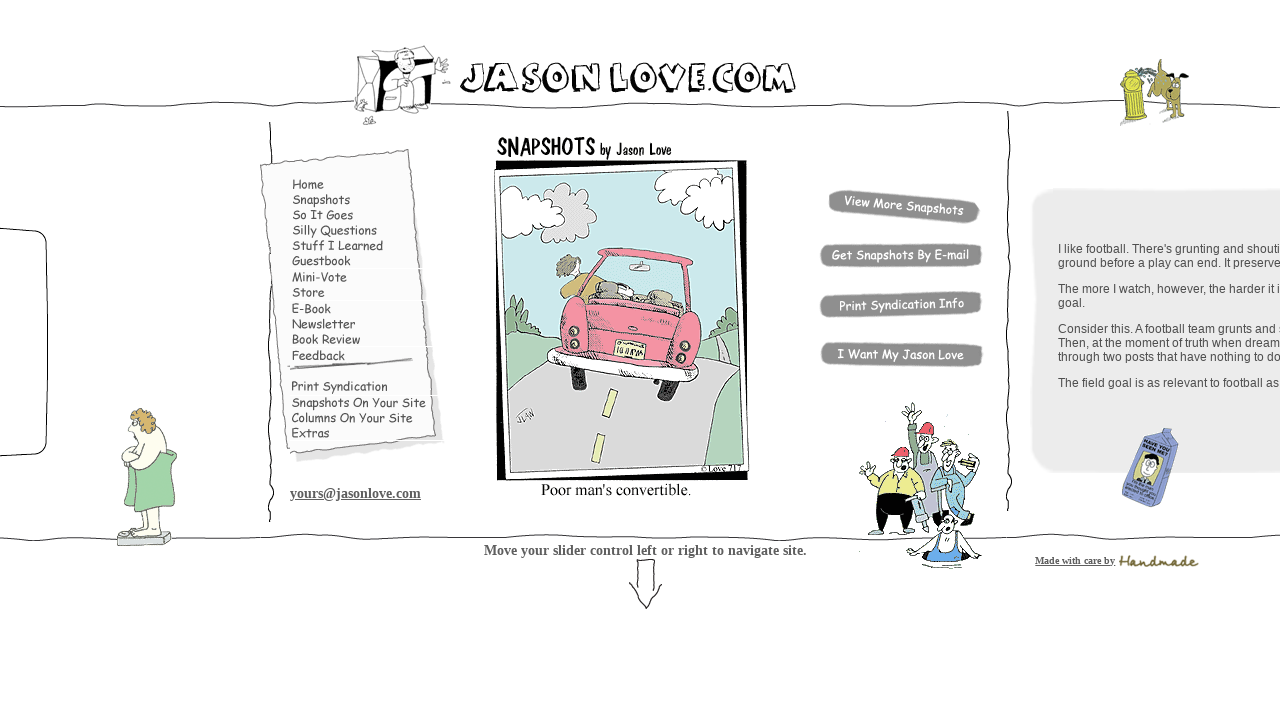

Waited for page to load (domcontentloaded)
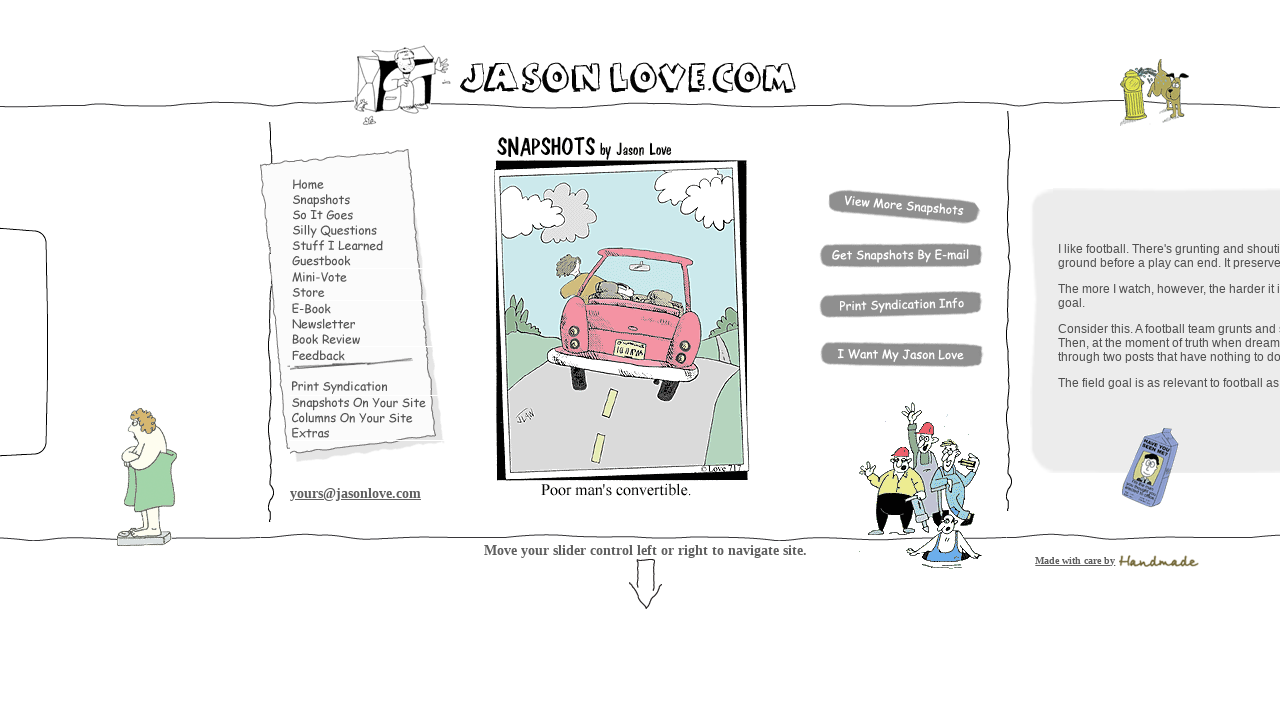

Scrolled right by 5000 pixels horizontally
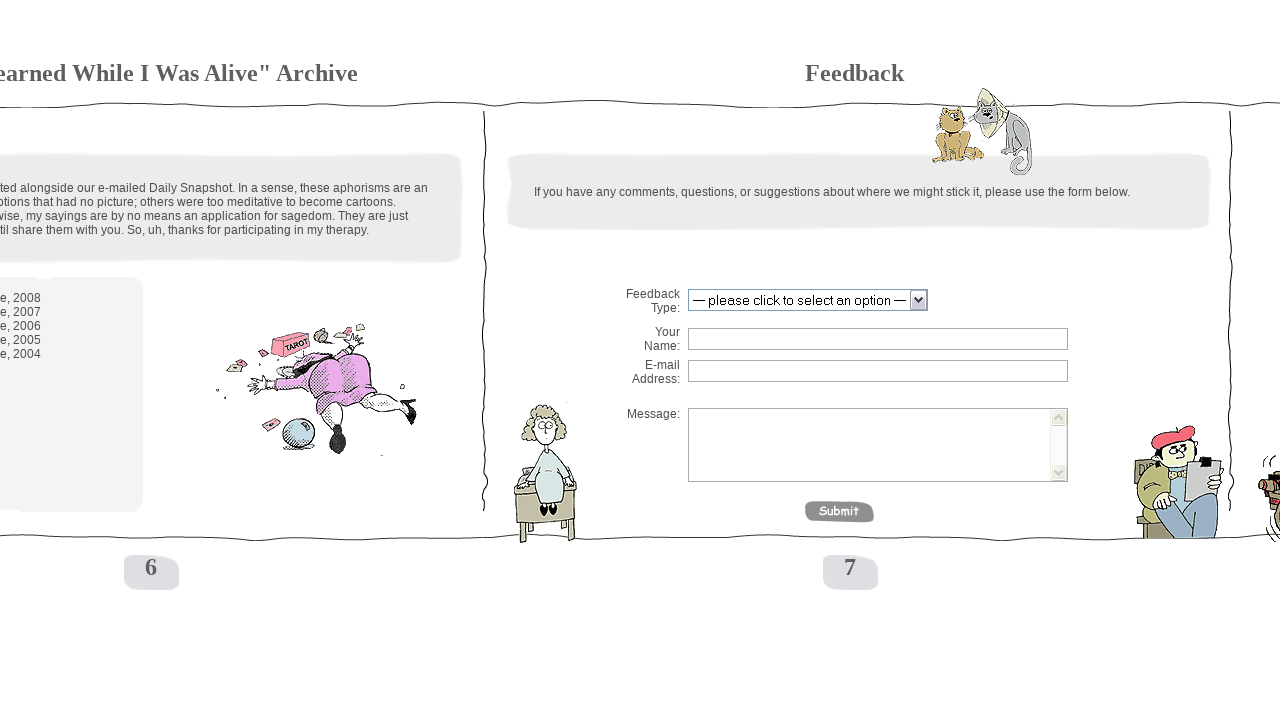

Waited 2 seconds to observe the scroll effect
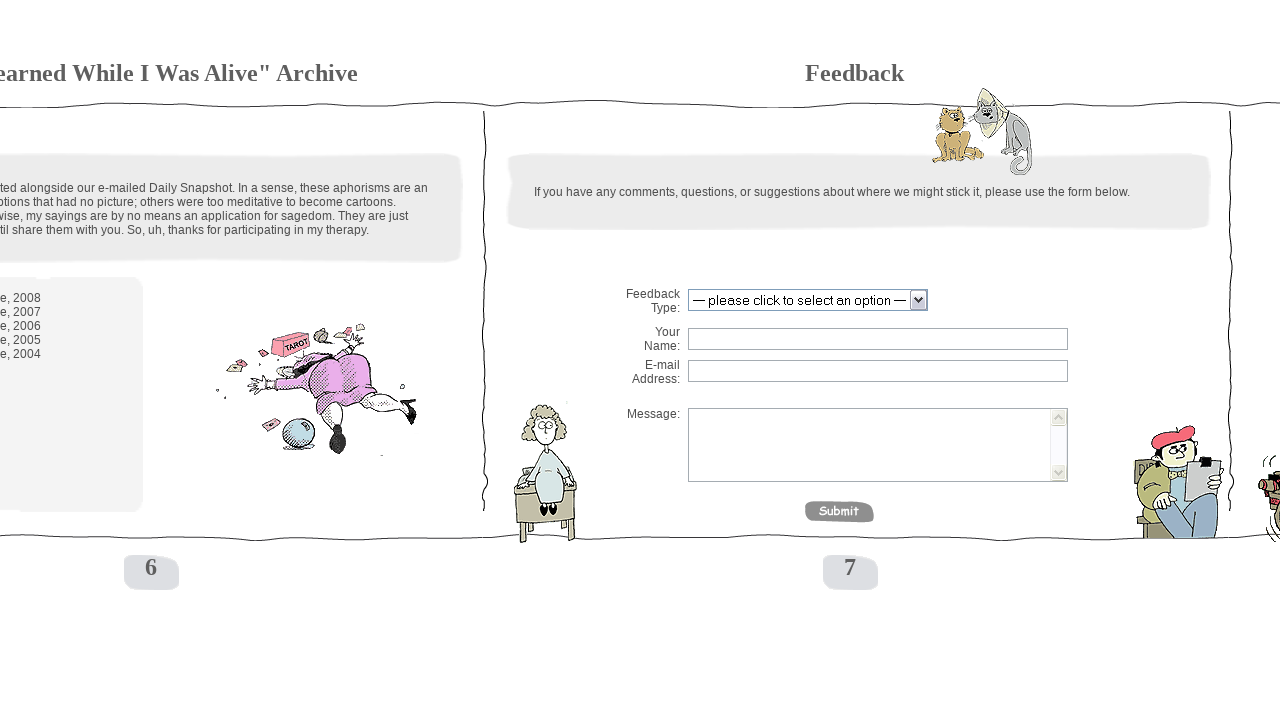

Scrolled left by 5000 pixels horizontally
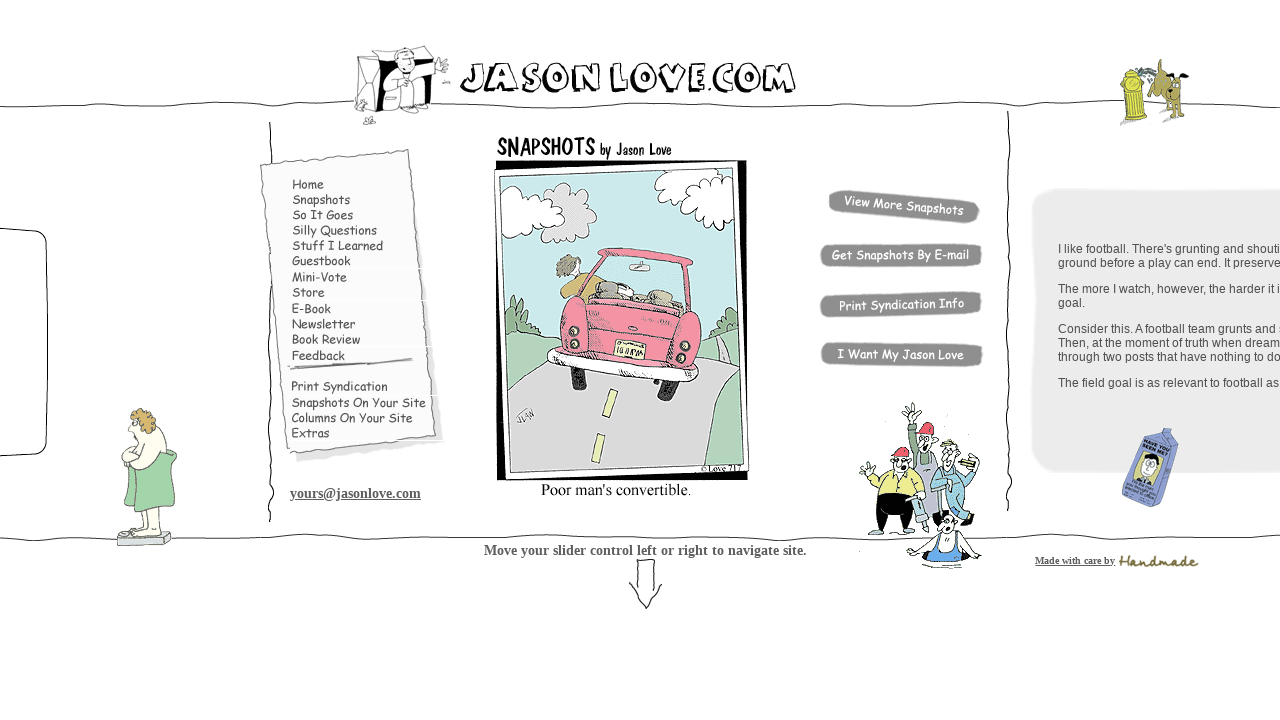

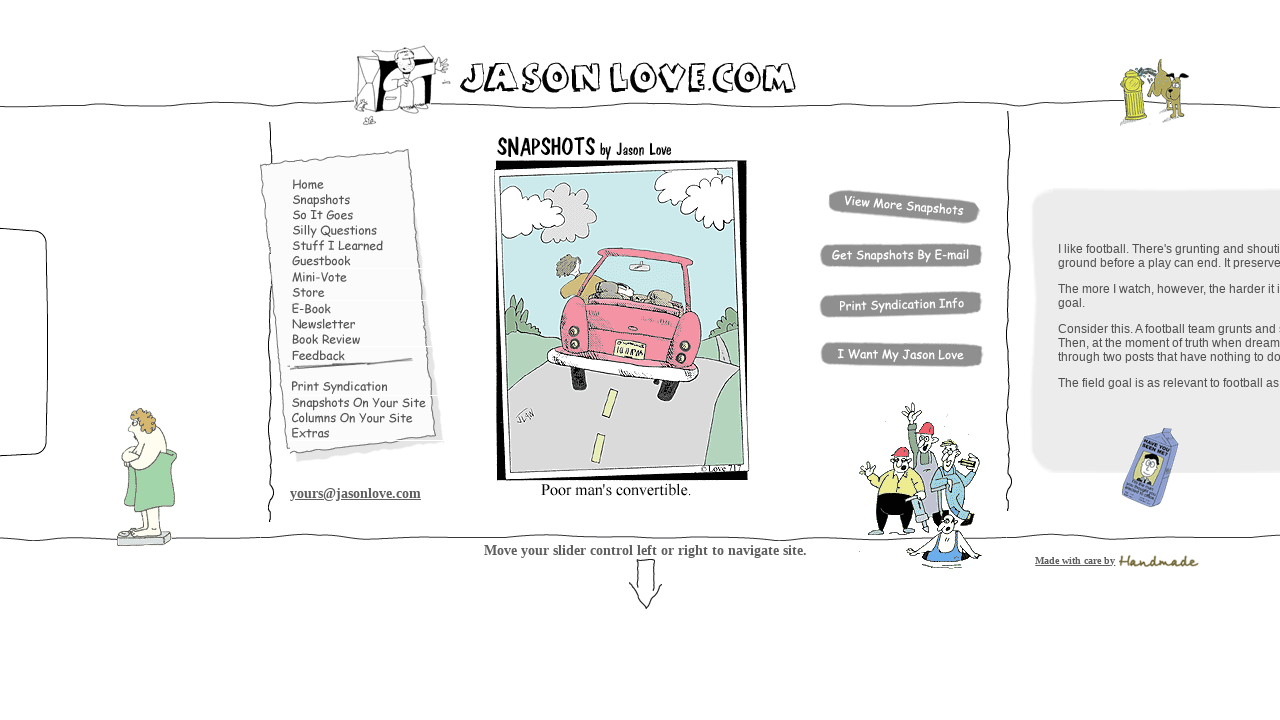